Tests form submission by filling all fields except zip code, then verifying that filled fields show success status and empty zip code field shows danger status

Starting URL: https://bonigarcia.dev/selenium-webdriver-java/data-types.html

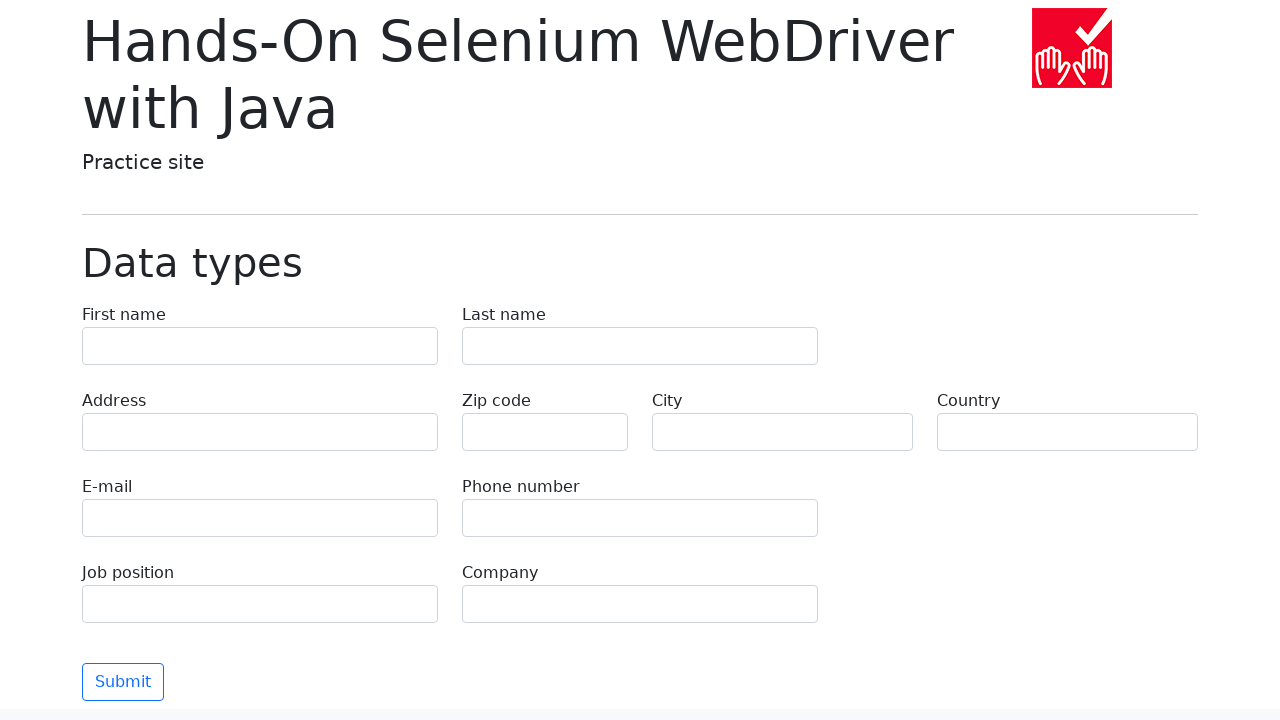

Filled first name field with 'John' on [name='first-name']
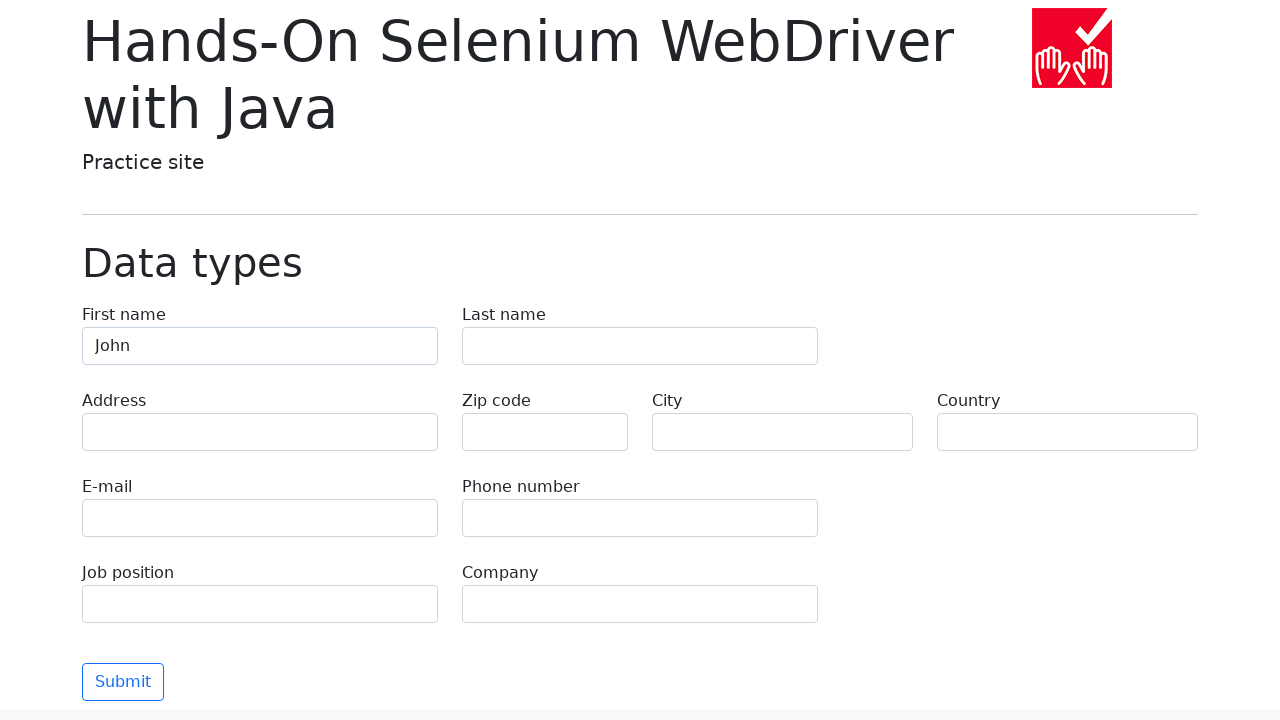

Filled last name field with 'Smith' on [name='last-name']
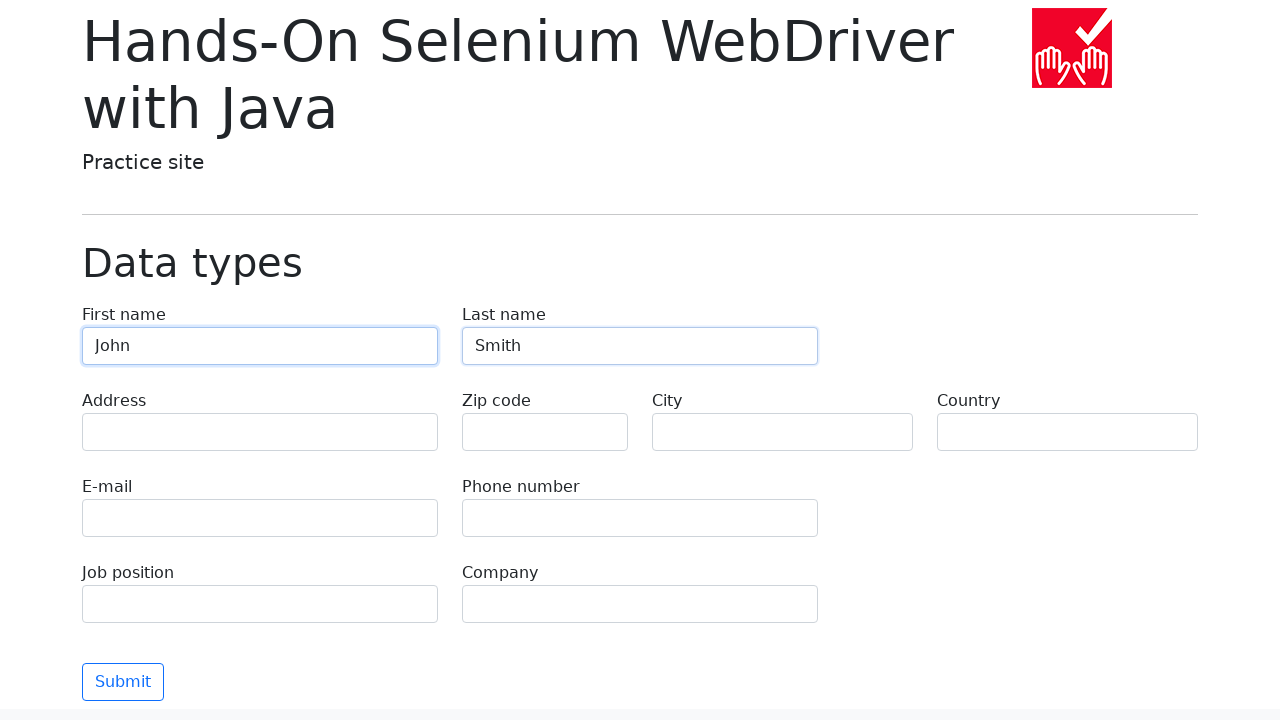

Filled address field with '123 Main Street' on [name='address']
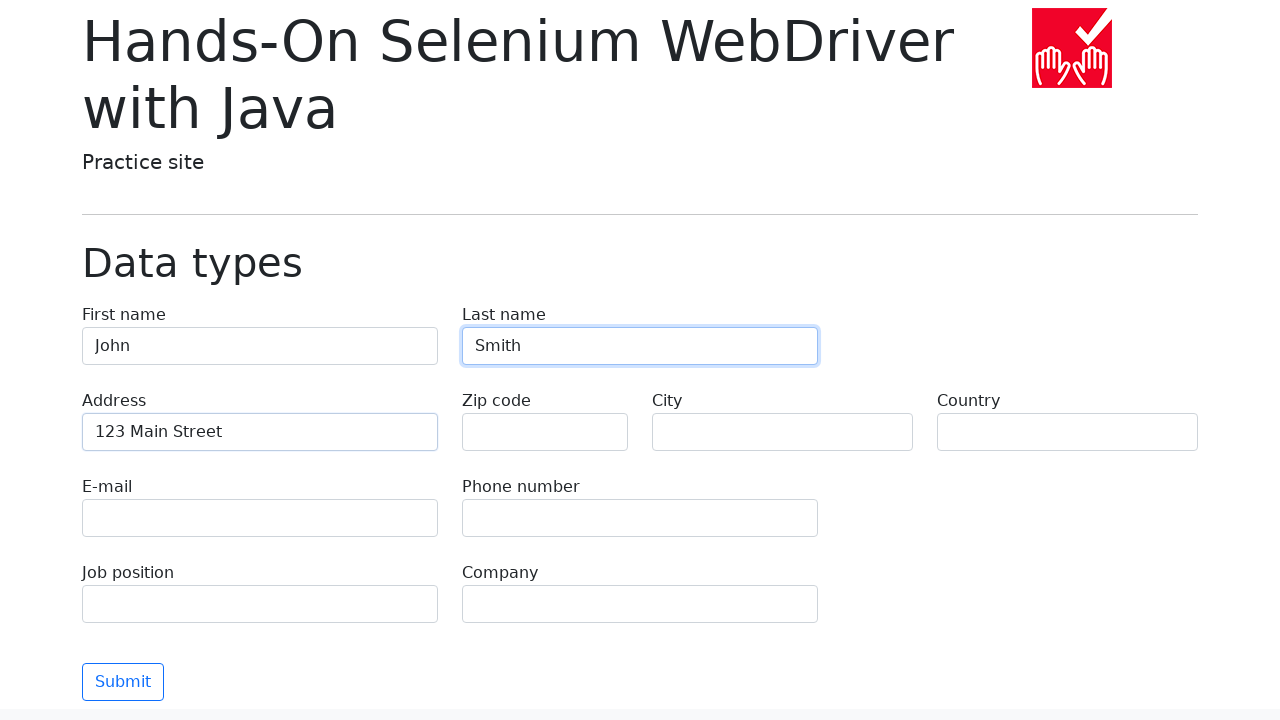

Filled email field with 'john.smith@example.com' on [name='e-mail']
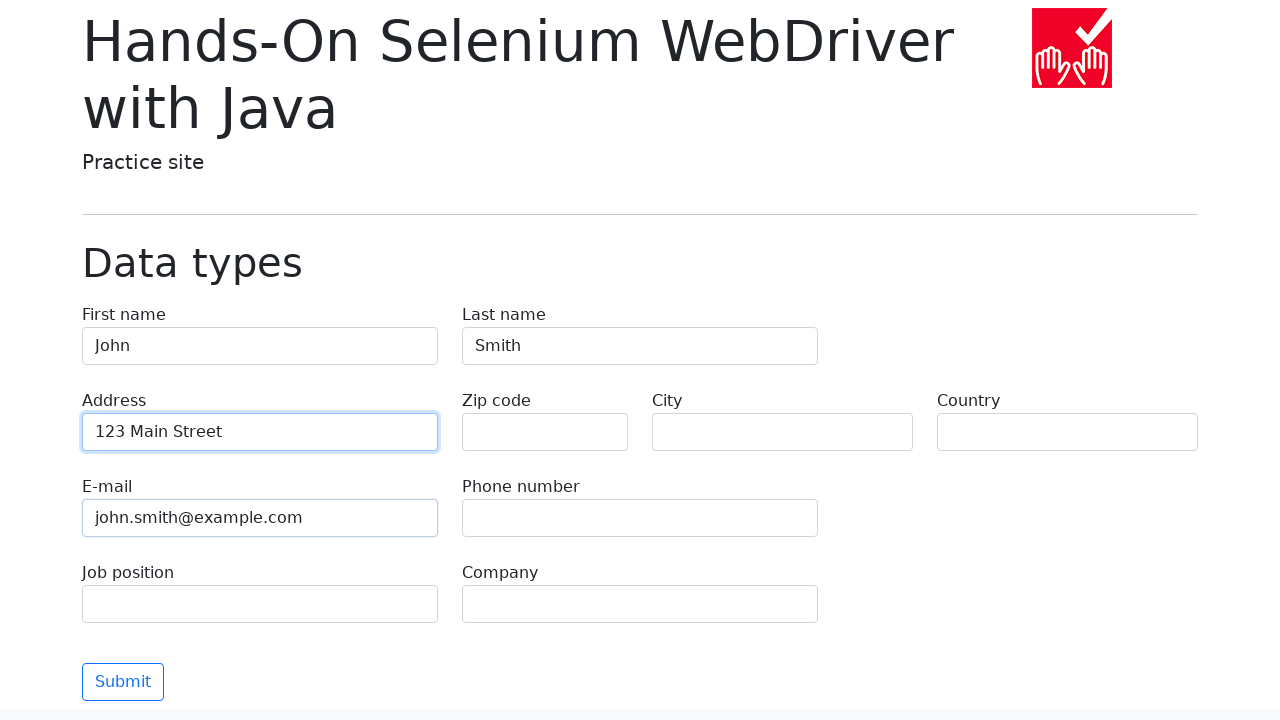

Filled phone field with '+1-555-123-4567' on [name='phone']
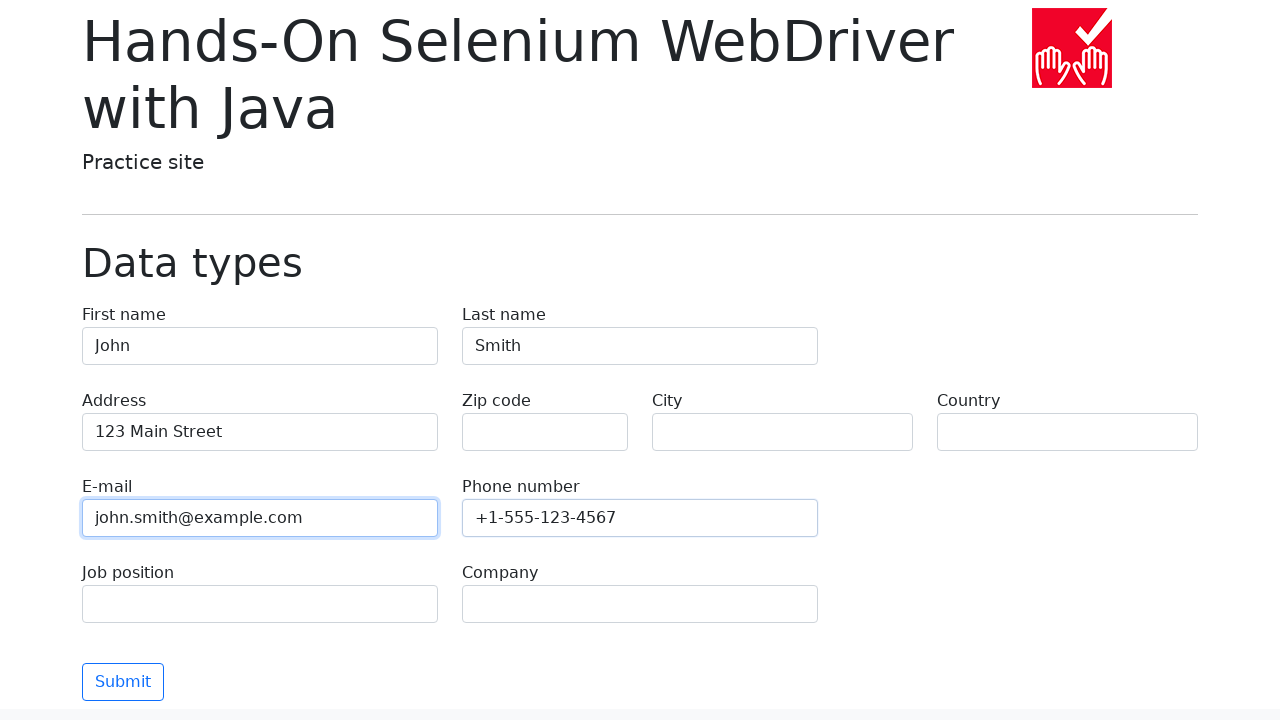

Filled city field with 'San Francisco' on [name='city']
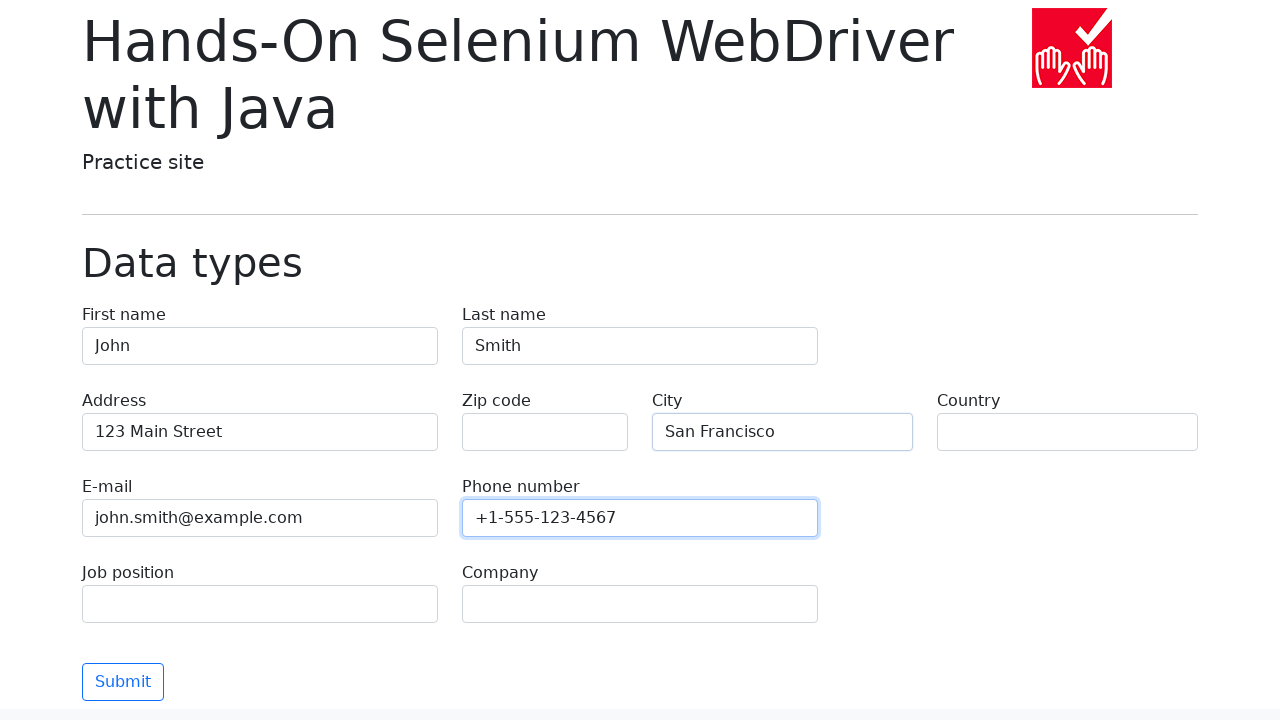

Filled country field with 'United States' on [name='country']
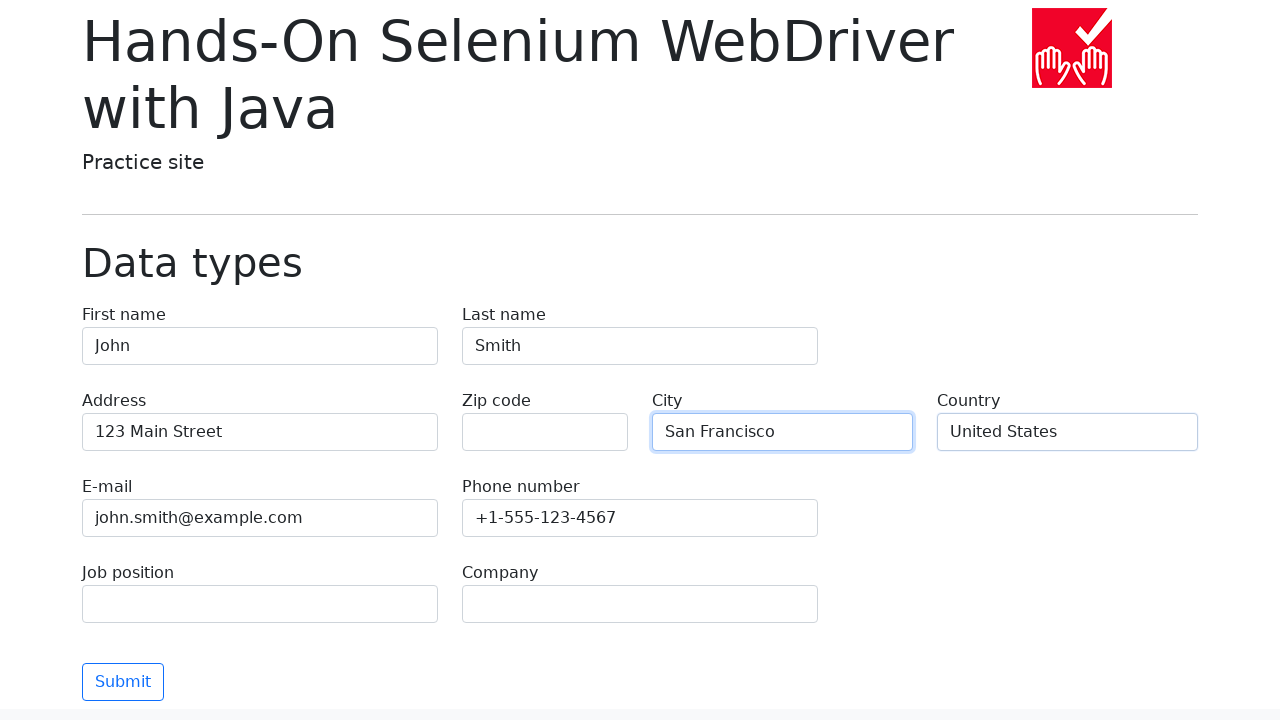

Filled job position field with 'Software Engineer' on [name='job-position']
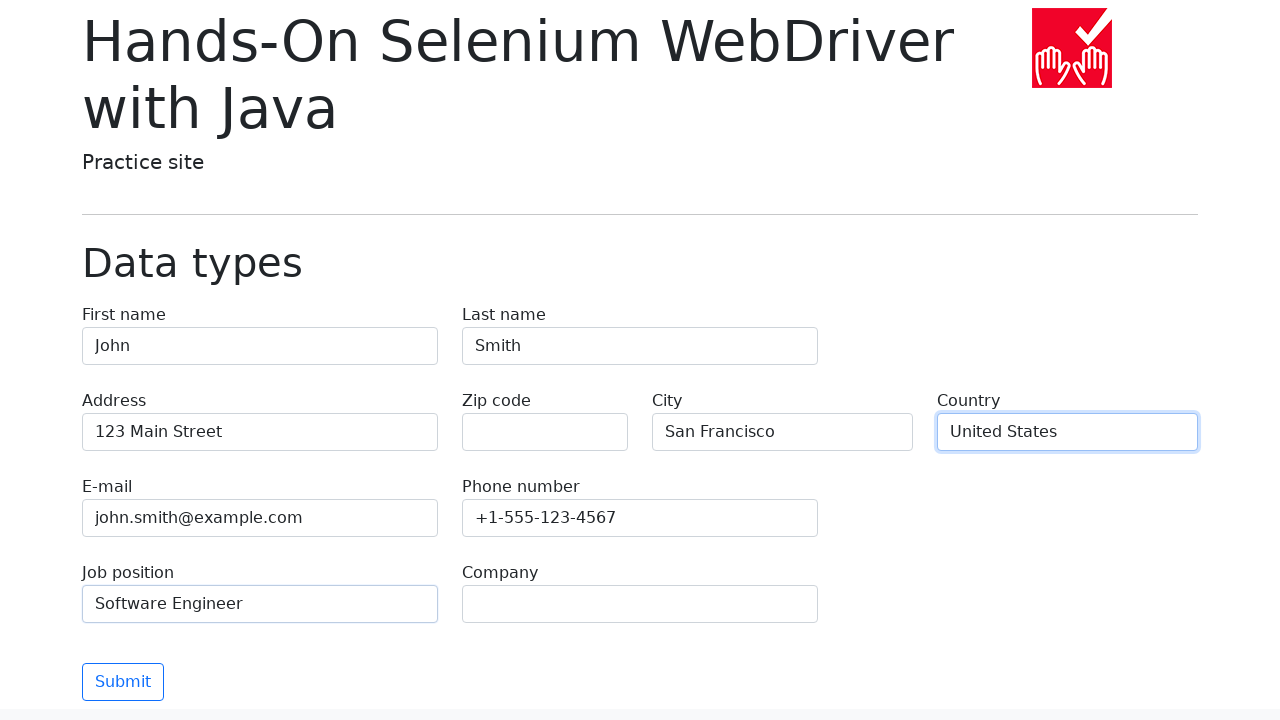

Filled company field with 'Tech Corp' on [name='company']
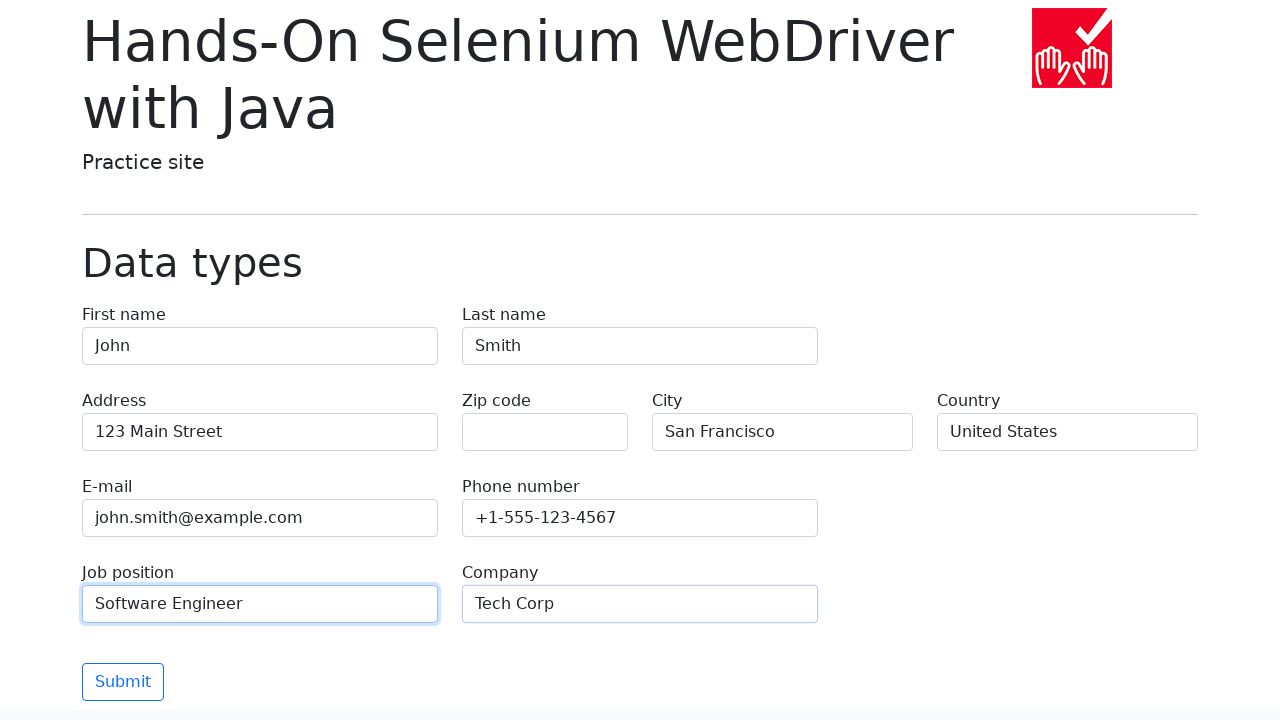

Clicked submit button to submit form at (123, 682) on button[type='submit']
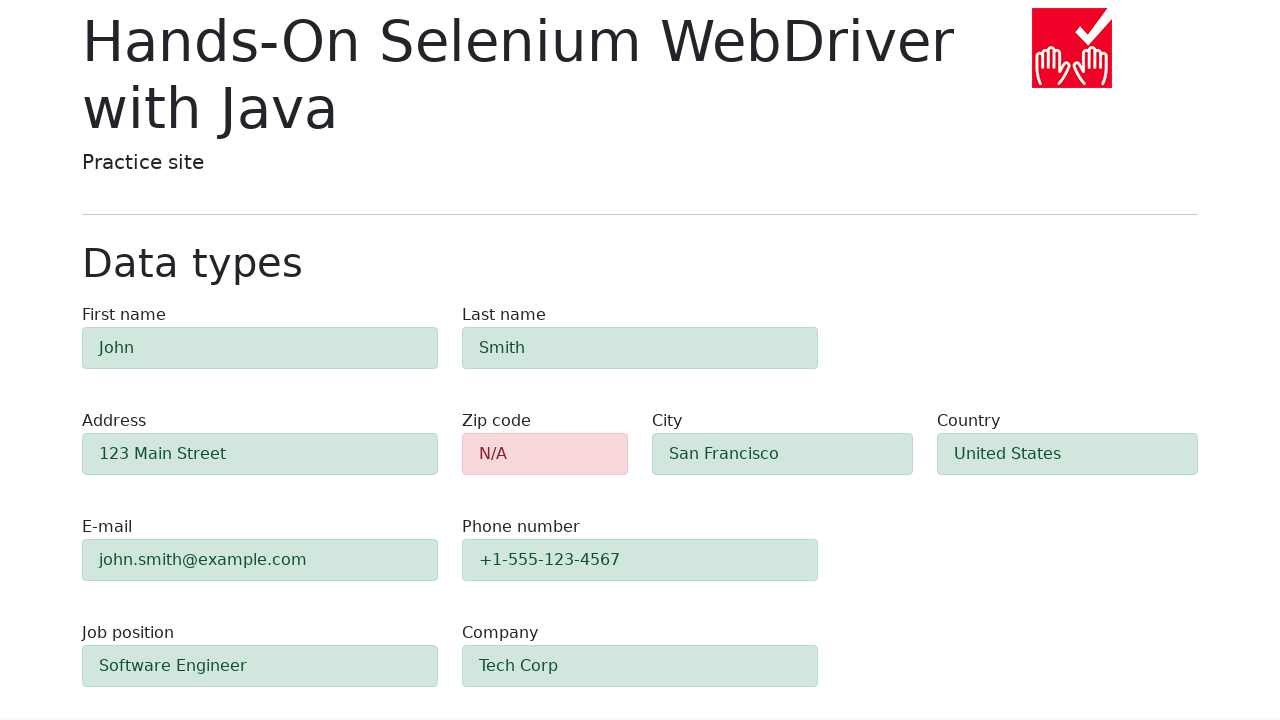

Waited for success alert to appear
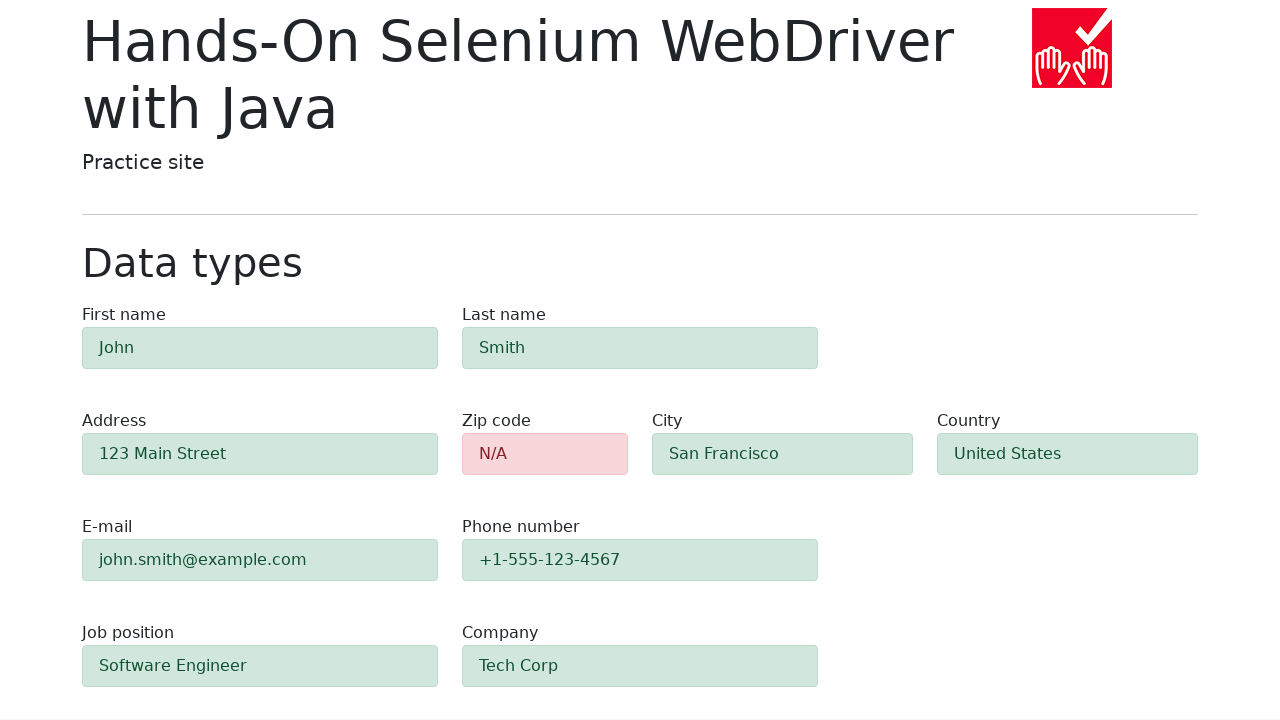

Waited for danger alert to appear
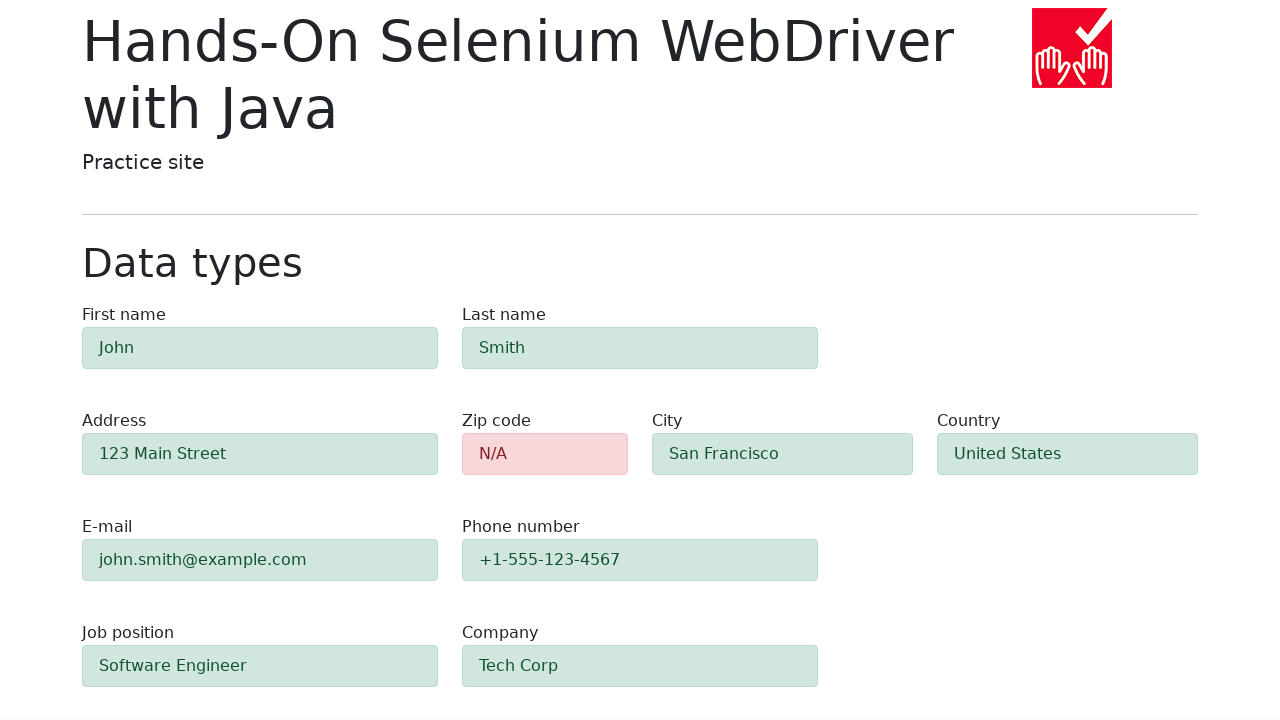

Verified first name result element is displayed
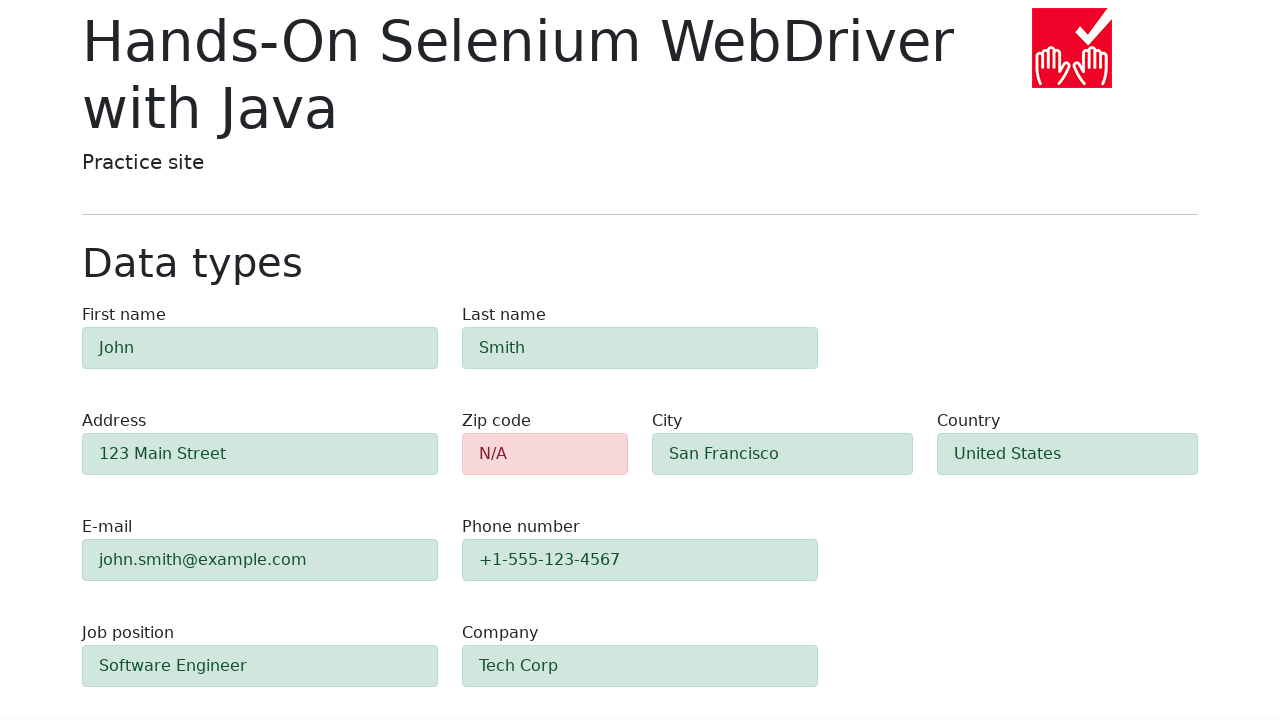

Verified last name result element is displayed
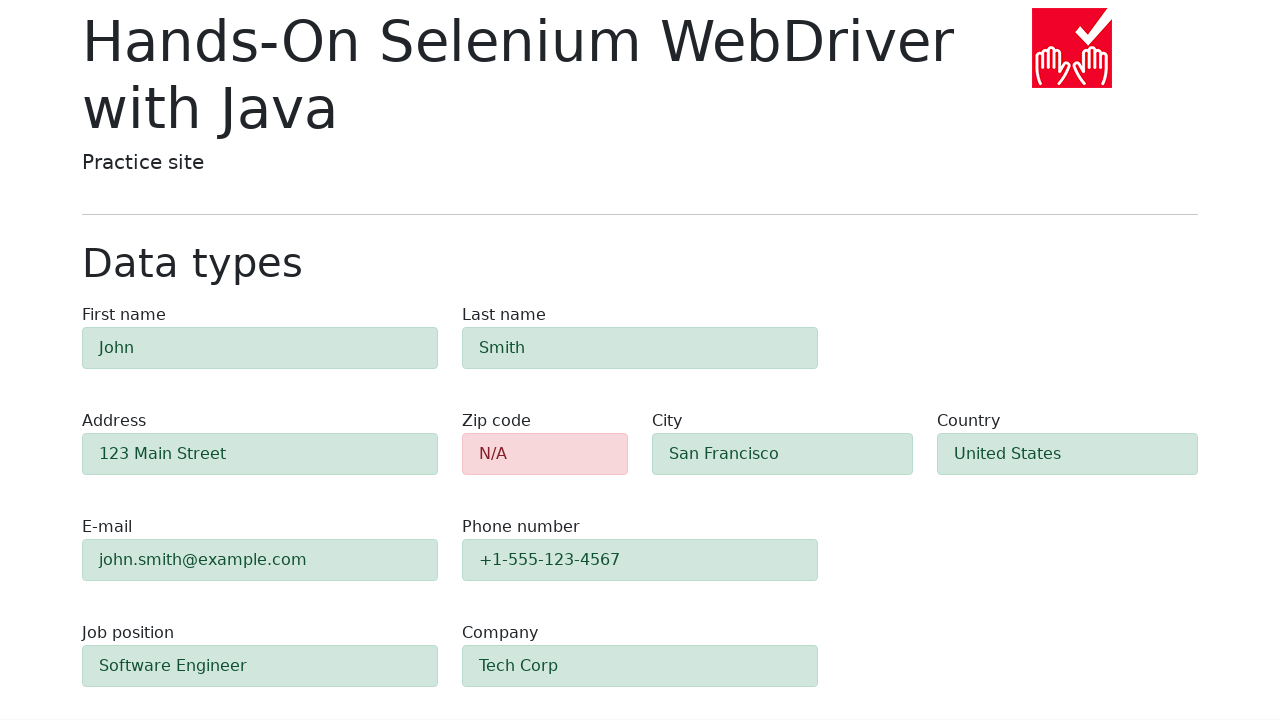

Verified address result element is displayed
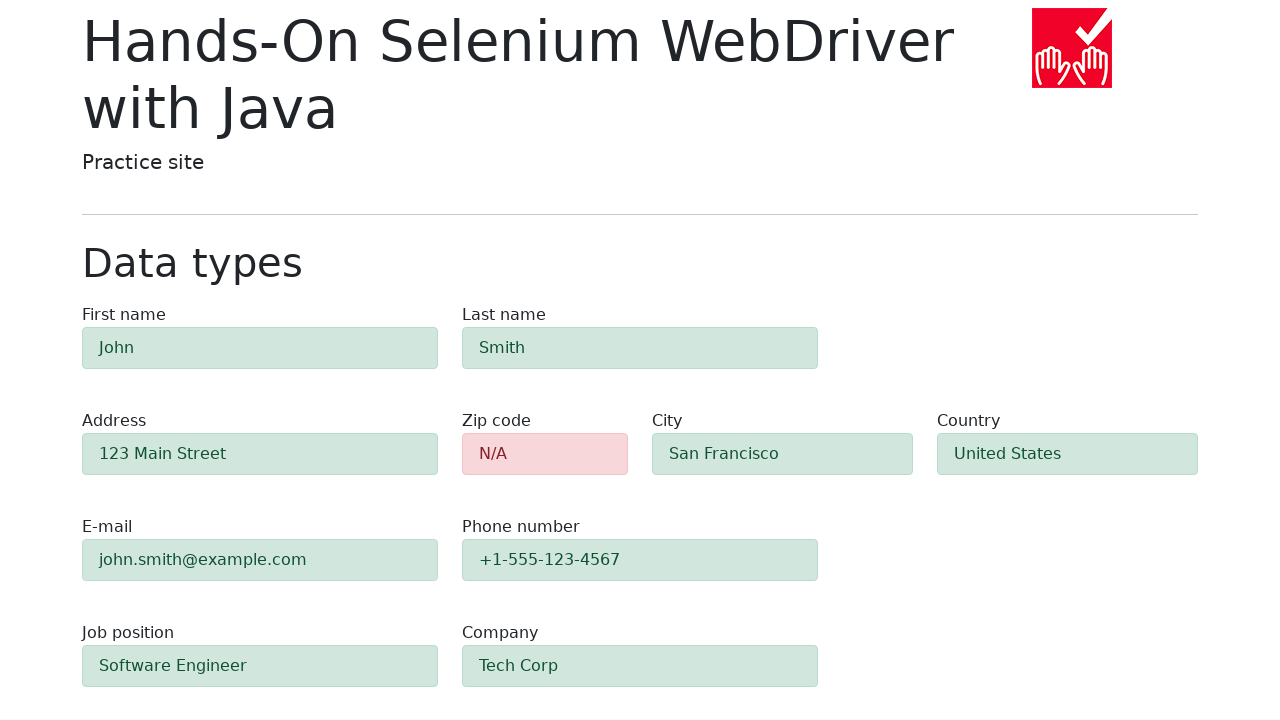

Verified email result element is displayed
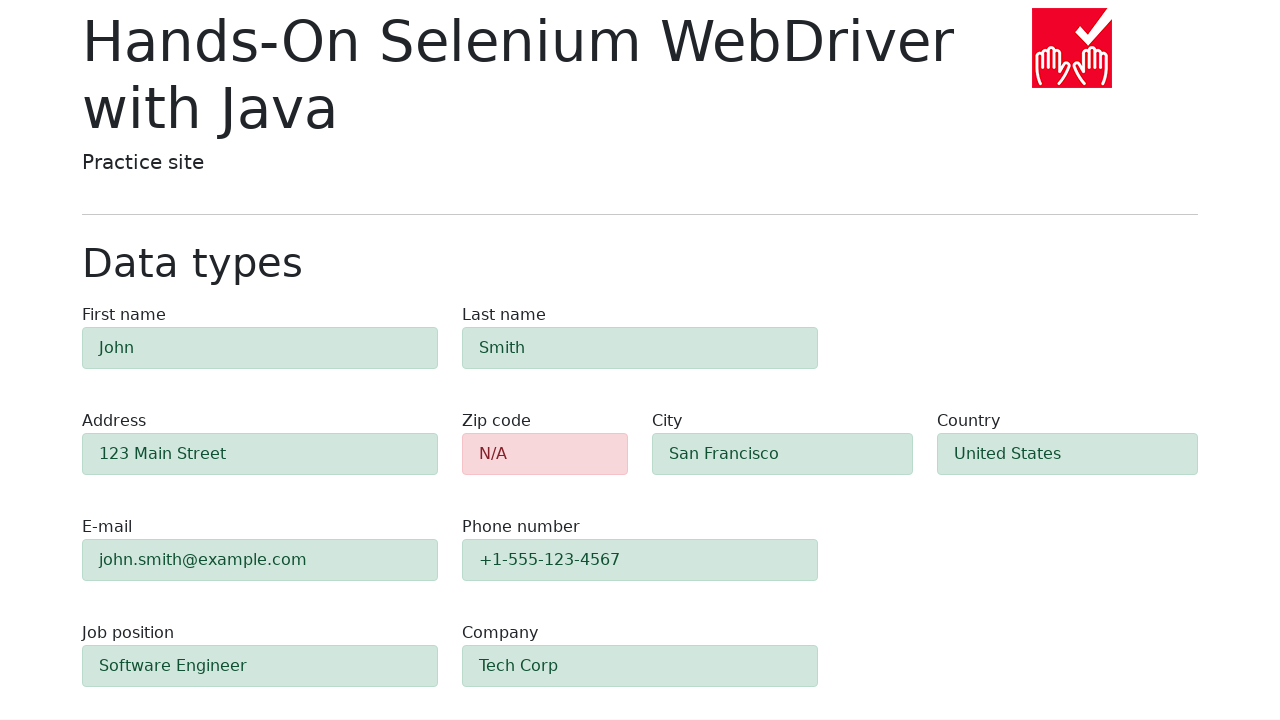

Verified phone result element is displayed
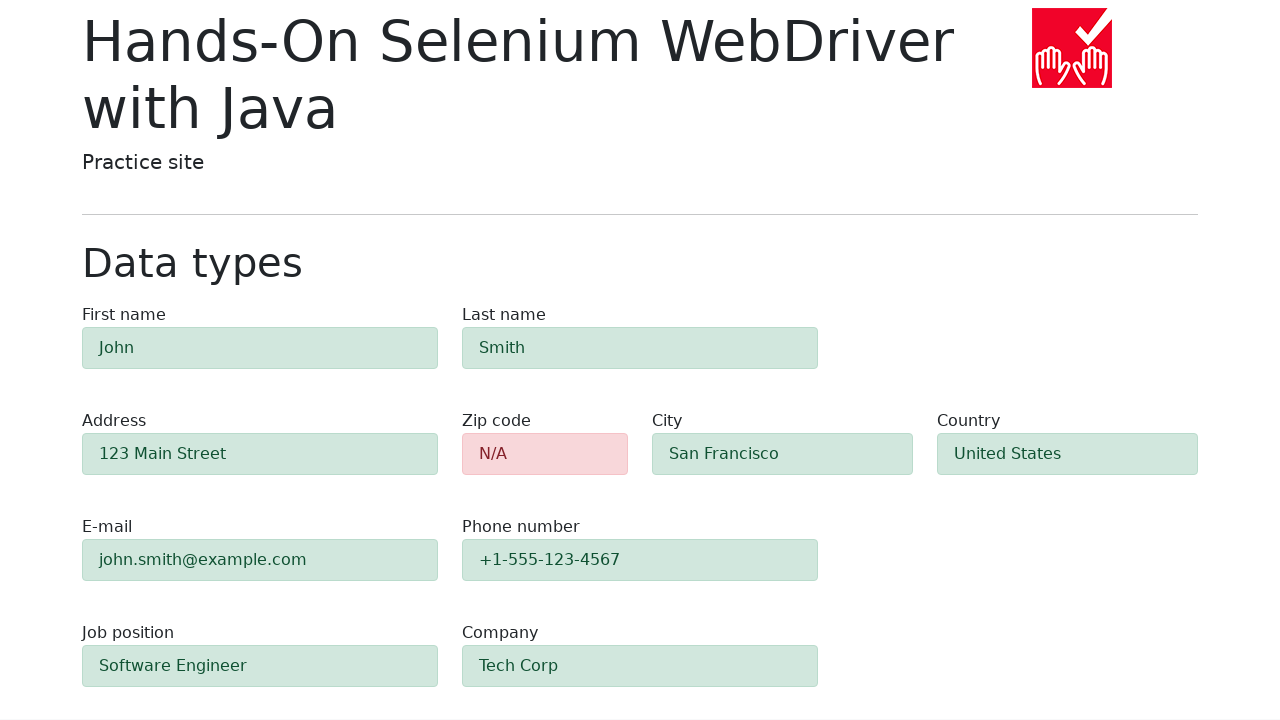

Verified zip code result element is displayed (empty field with danger status)
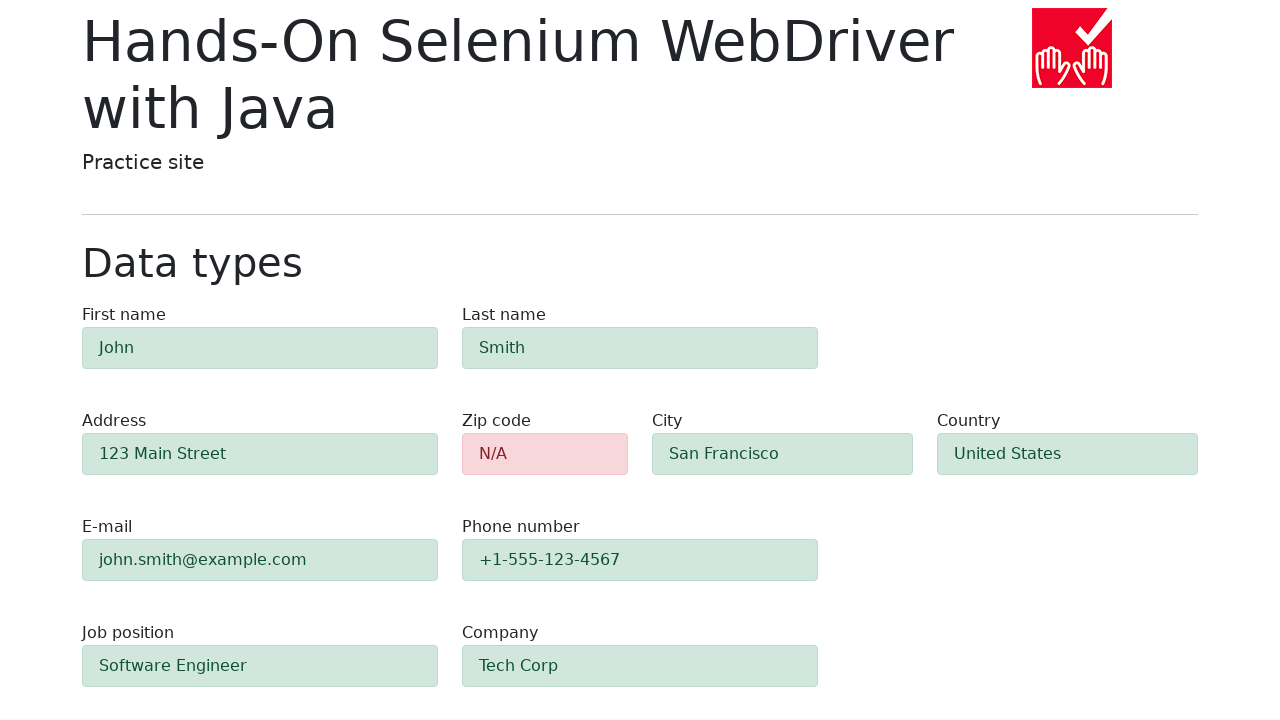

Verified city result element is displayed
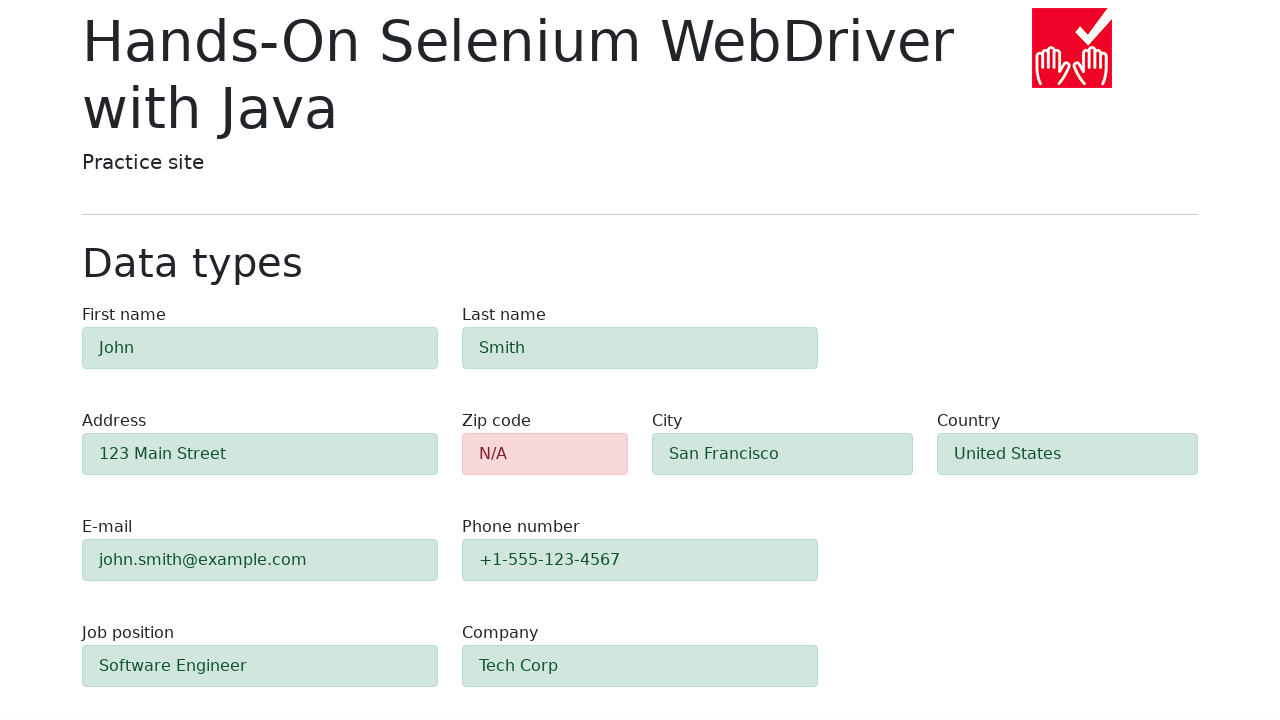

Verified country result element is displayed
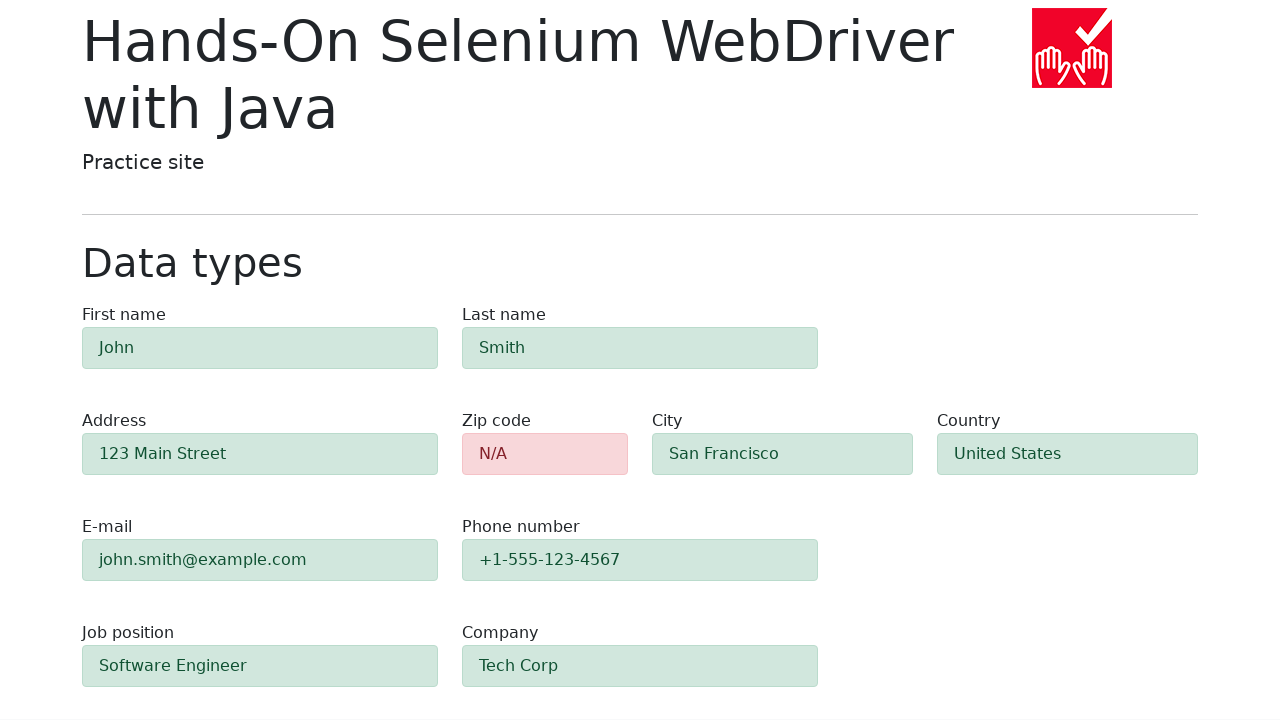

Verified job position result element is displayed
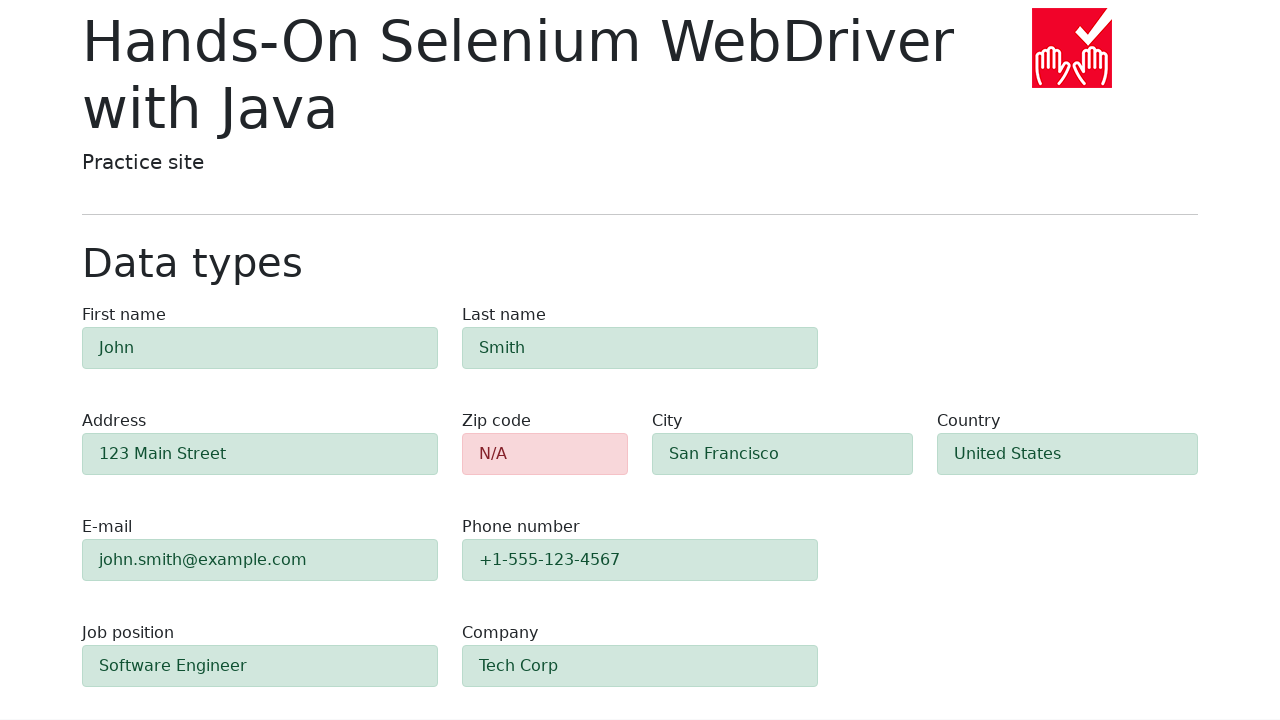

Verified company result element is displayed
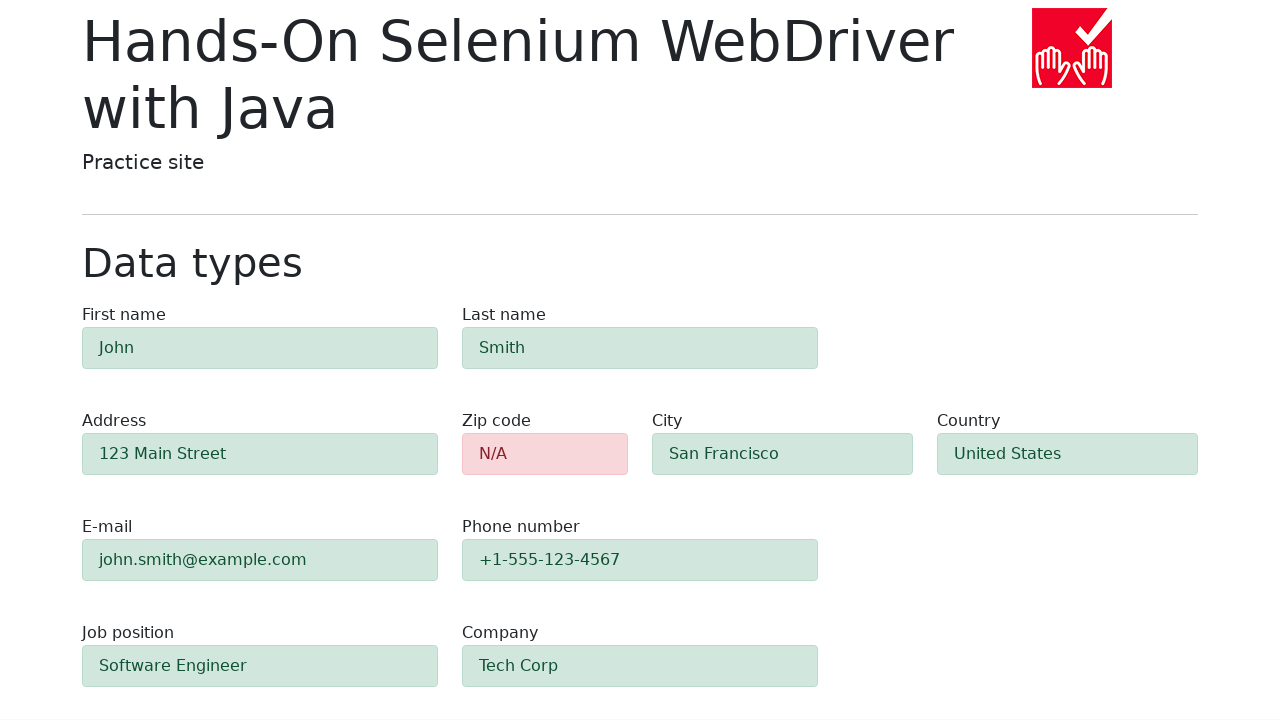

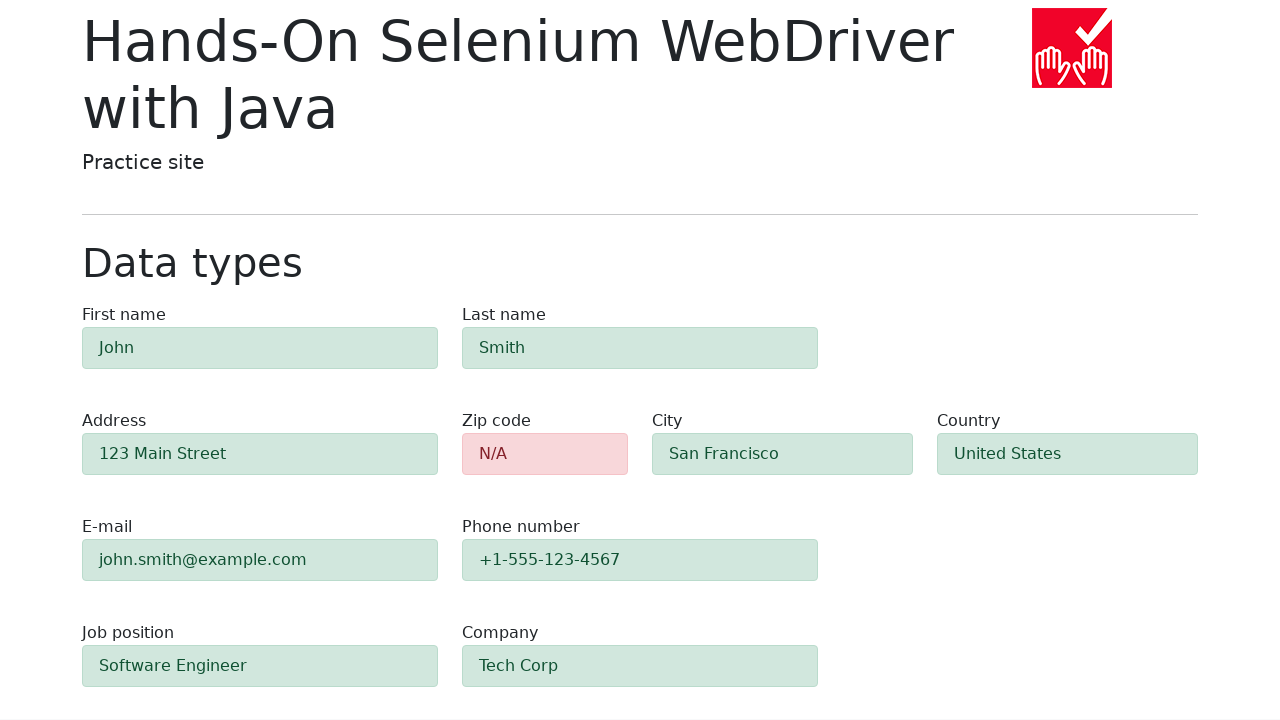